Tests the jQuery UI Draggable demo by navigating to the Draggable page, switching to the iframe, and dragging an element to verify it moves from its original position.

Starting URL: https://jqueryui.com/

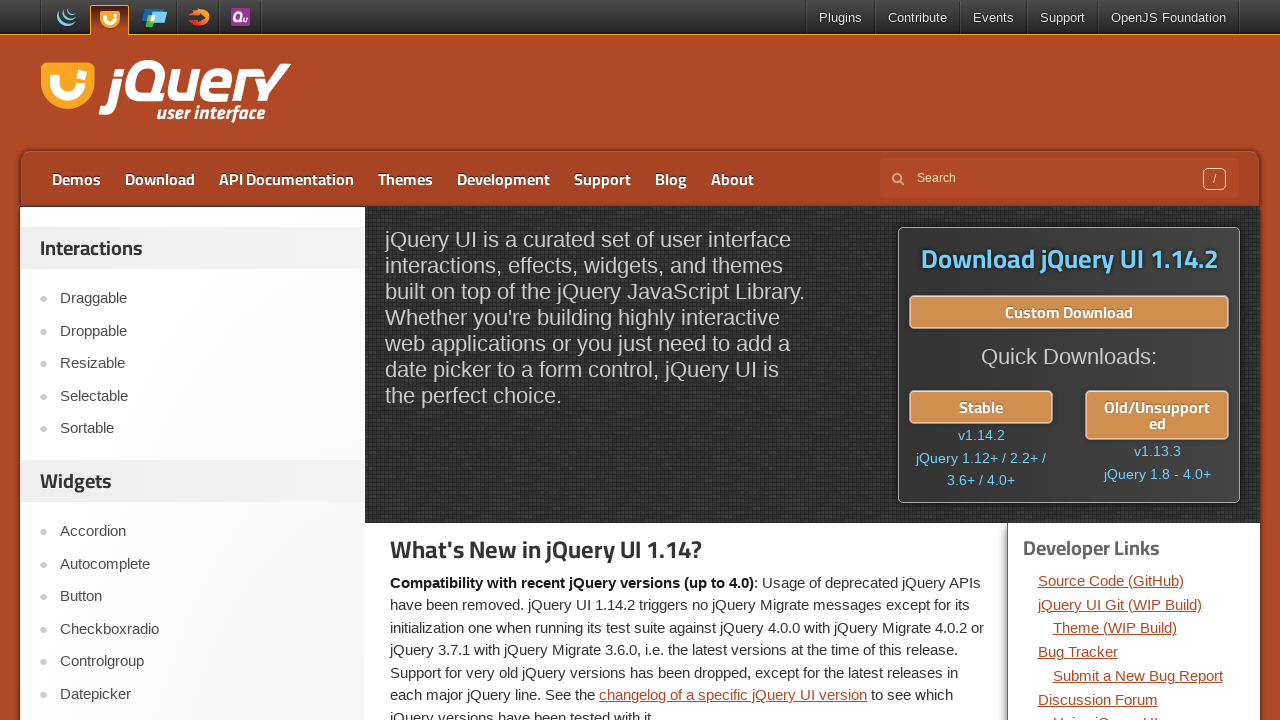

Clicked on Draggable link at (202, 299) on text=Draggable
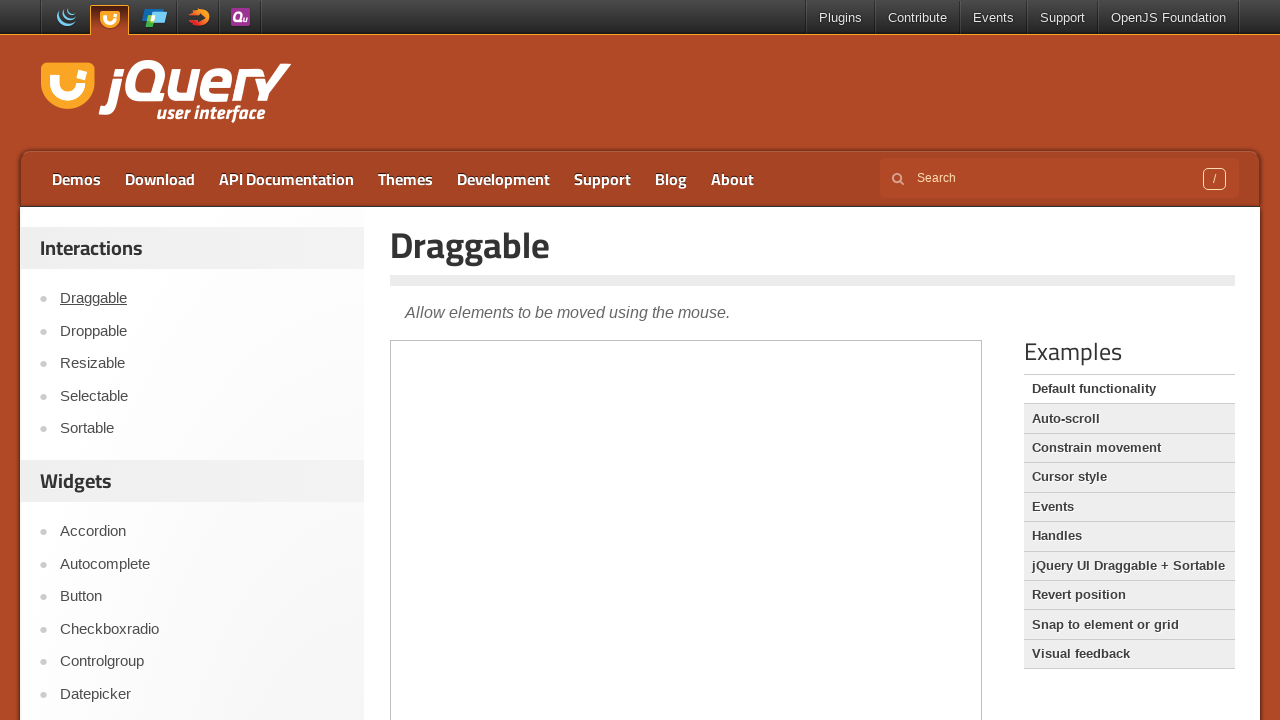

Scrolled down 300 pixels to view demo
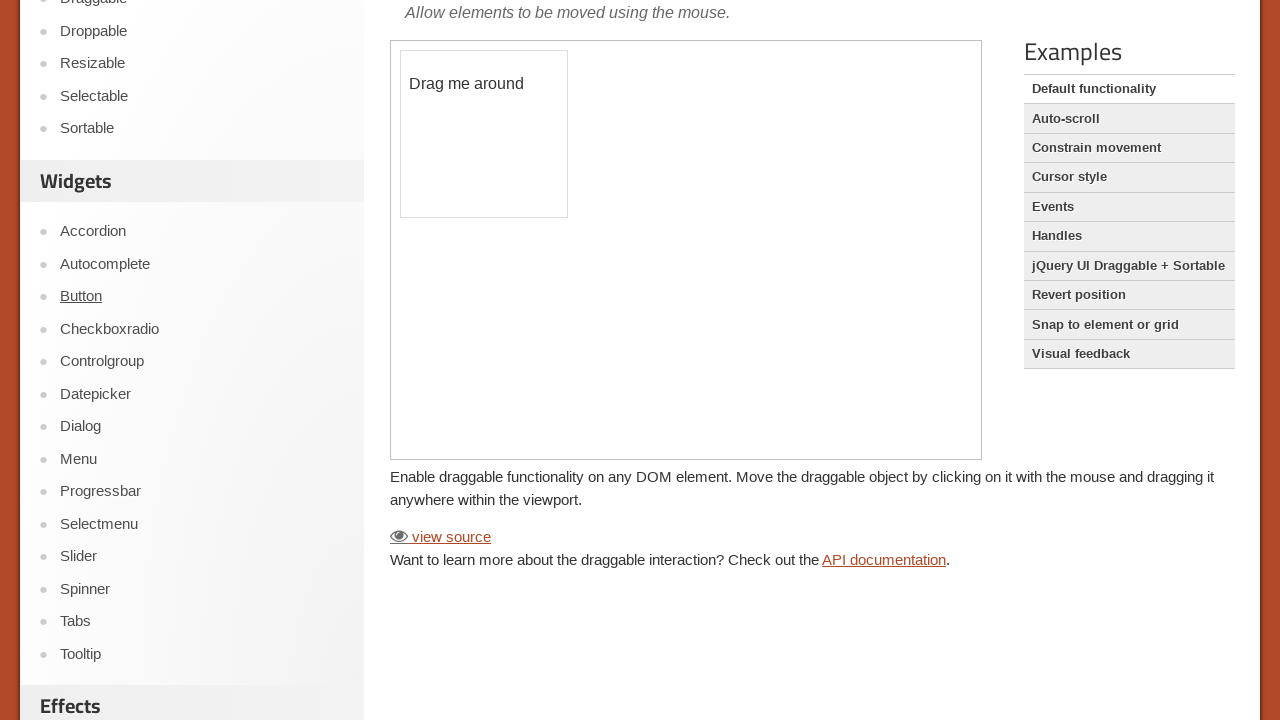

Located demo iframe
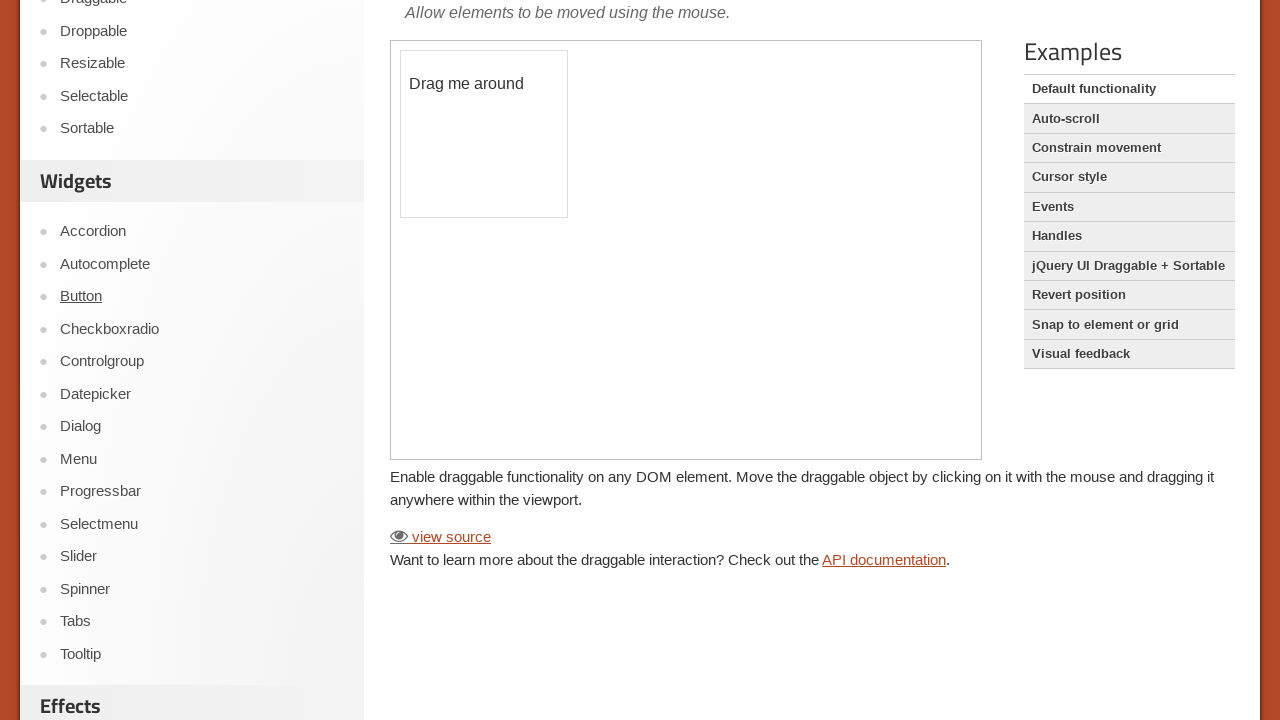

Located draggable element
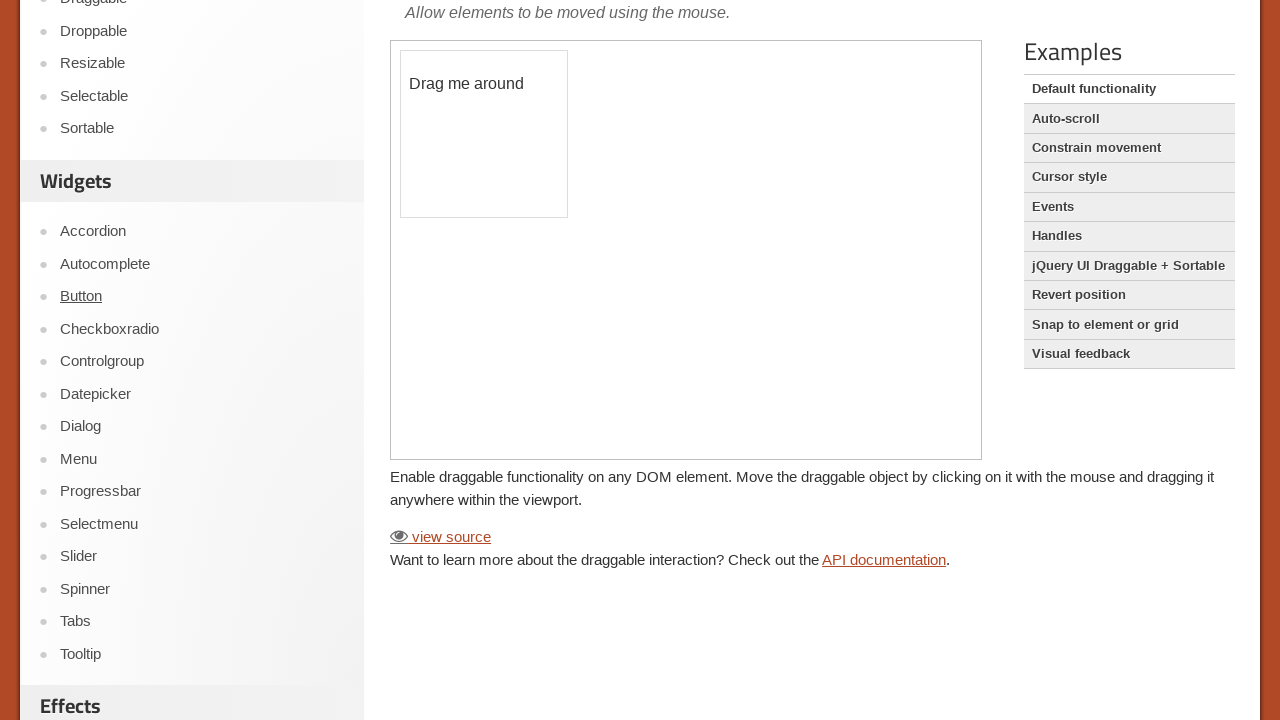

Dragged element to new position (120px right, 70px down) at (521, 121)
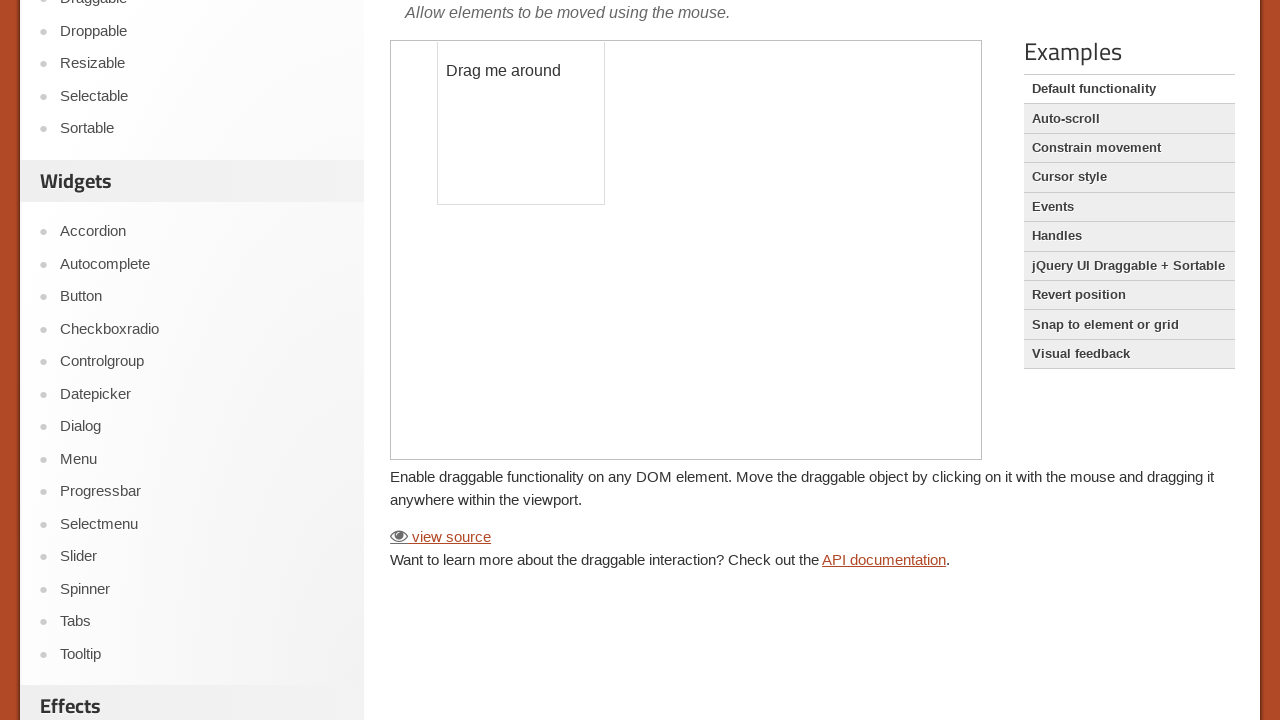

Waited 1 second to observe drag result
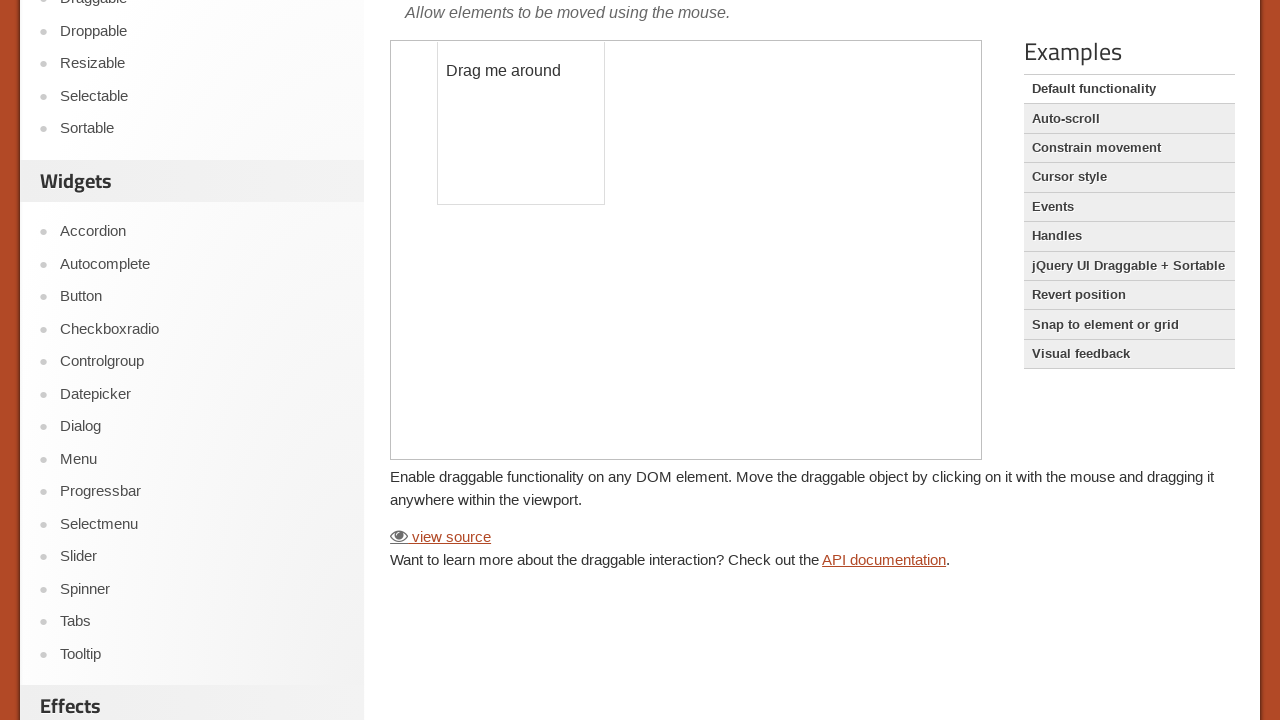

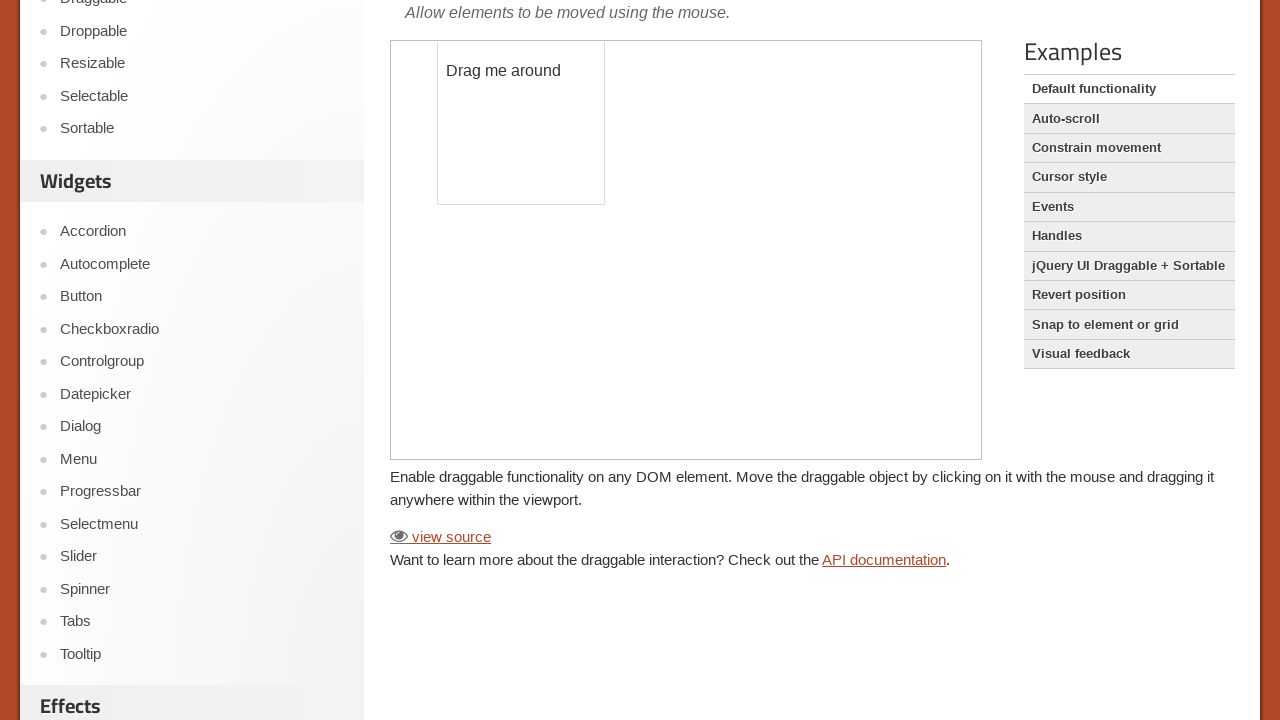